Tests checkbox functionality on a Selenium practice form by selecting the first two checkboxes from a list of available checkboxes

Starting URL: https://www.techlistic.com/p/selenium-practice-form.html

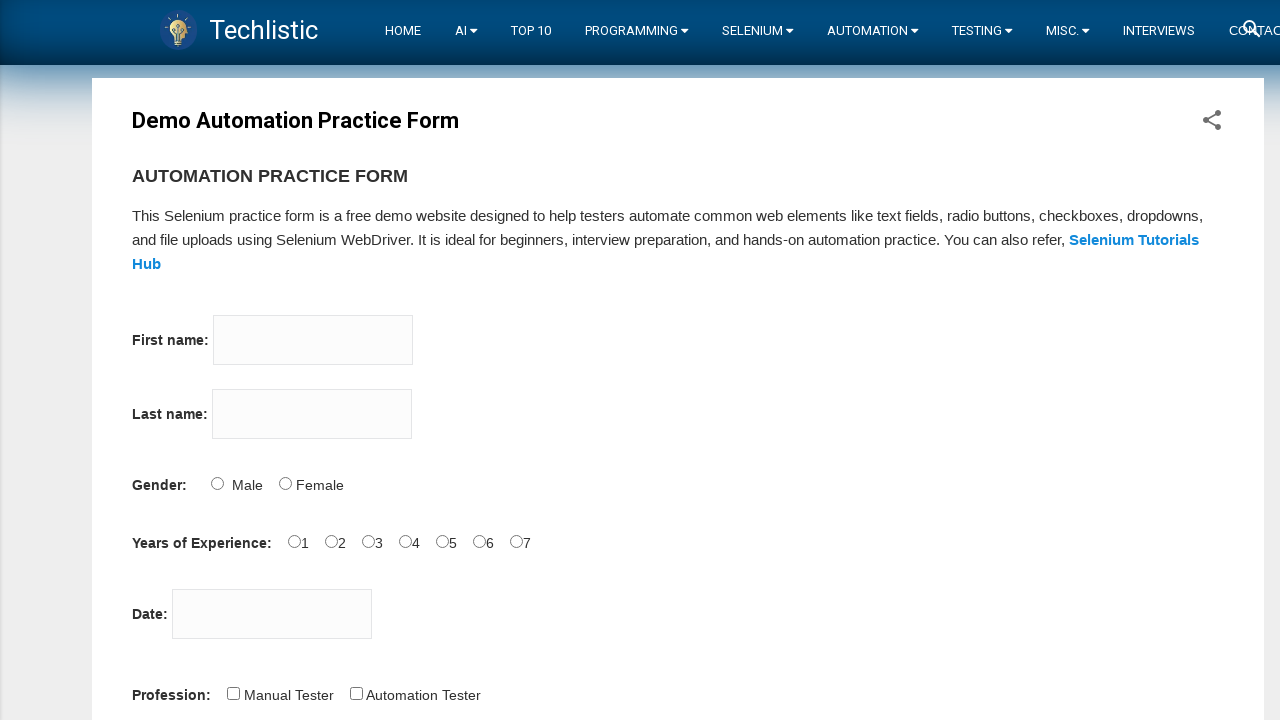

Navigated to Selenium practice form URL
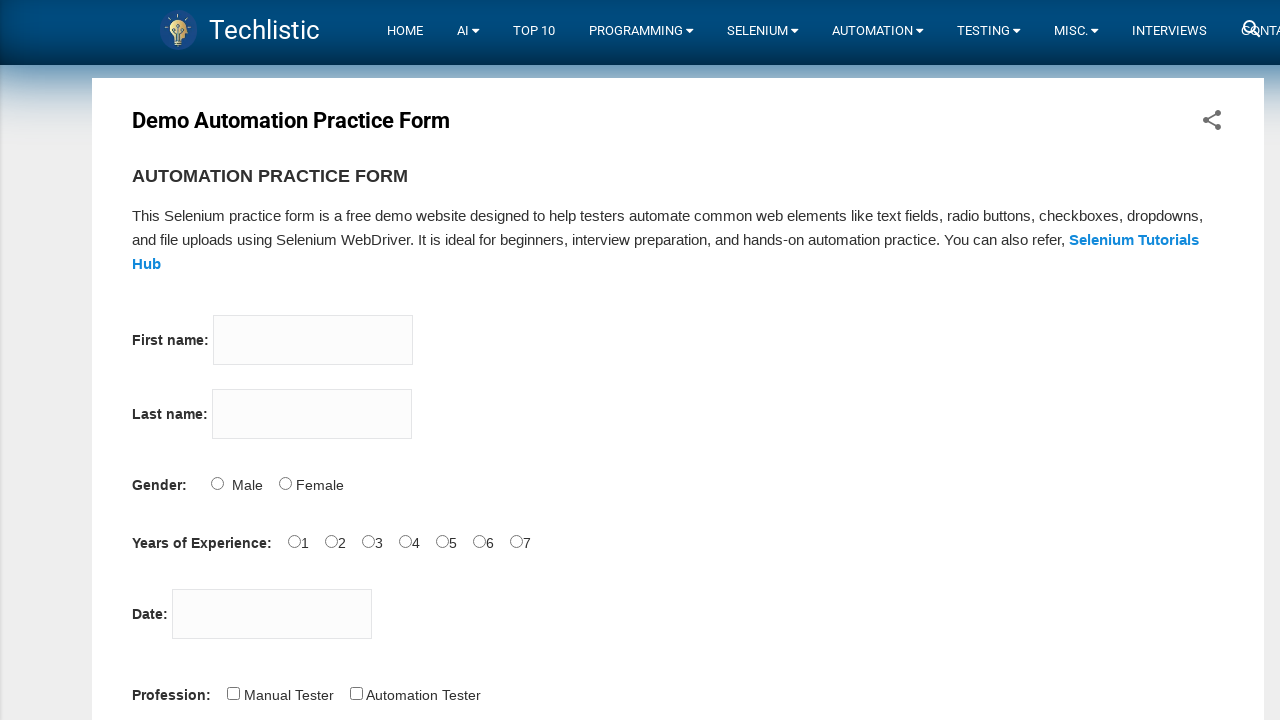

Located all checkboxes on the page
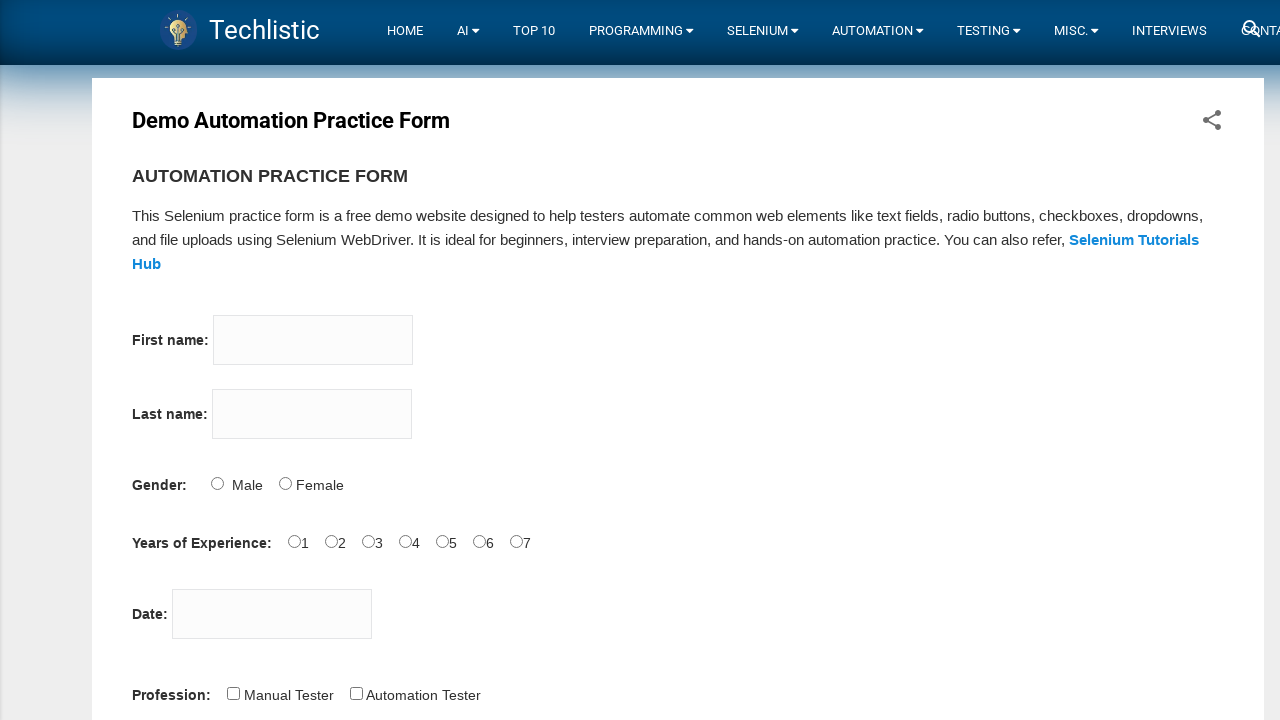

Selected checkbox 1 of the first 2 checkboxes at (233, 693) on xpath=//input[@type='checkbox'] >> nth=0
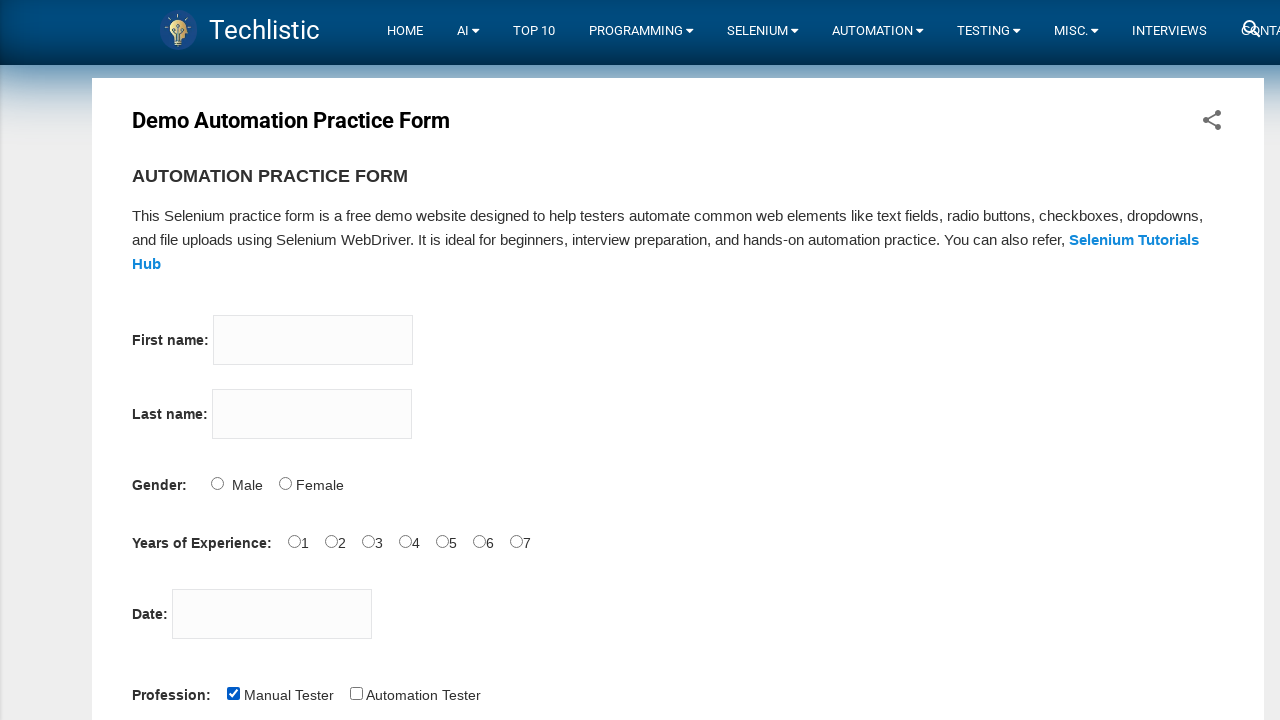

Selected checkbox 2 of the first 2 checkboxes at (356, 693) on xpath=//input[@type='checkbox'] >> nth=1
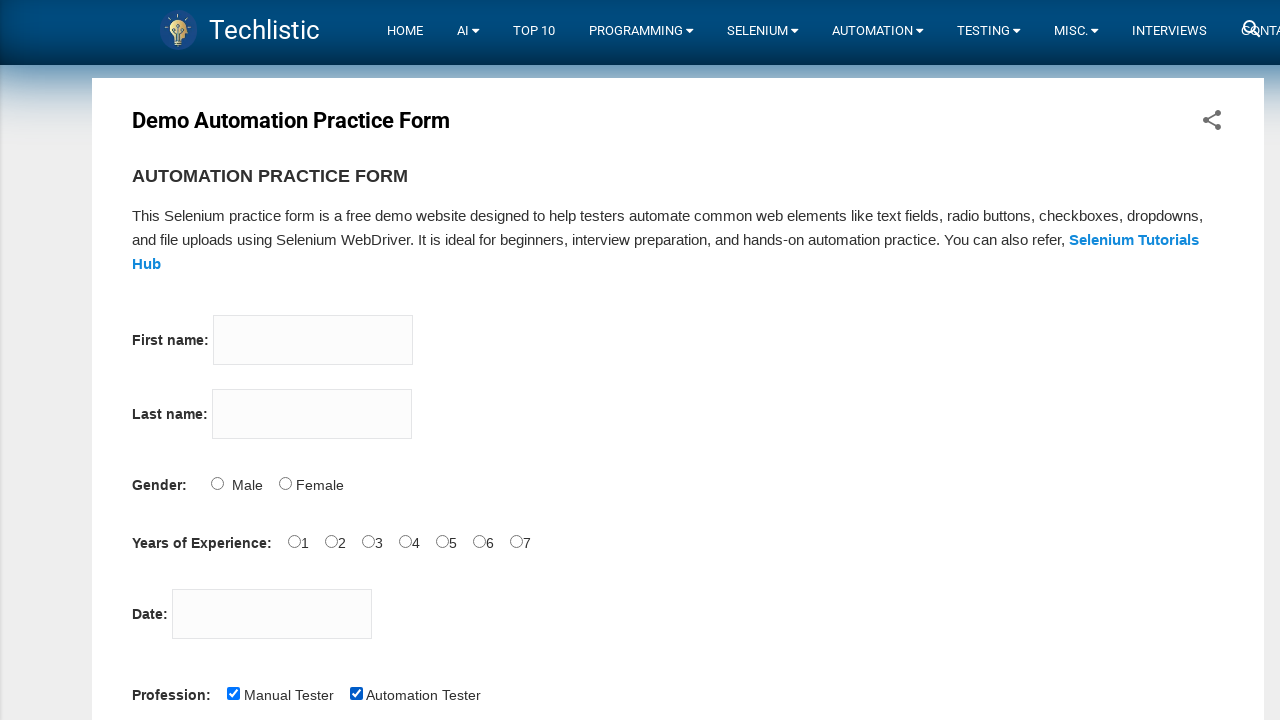

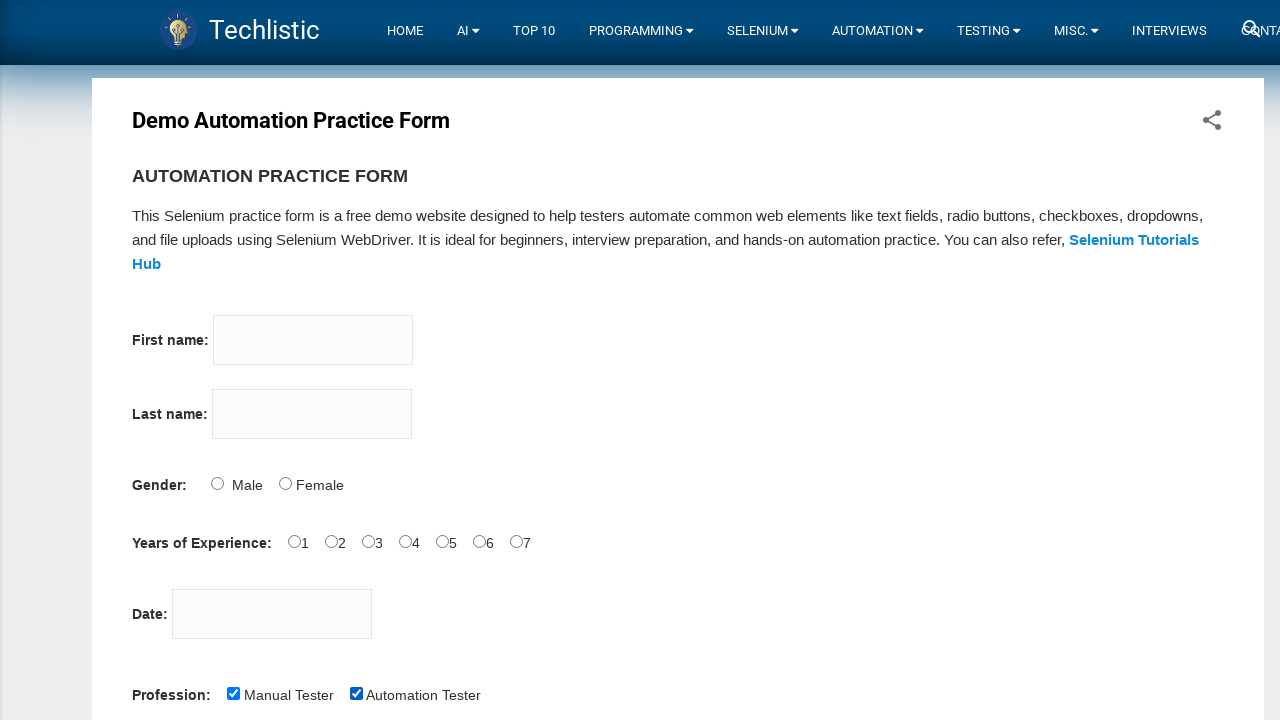